Tests error handling by attempting to find a non-existent element on a Selenium practice page

Starting URL: https://www.tutorialspoint.com/selenium/practice/selenium_automation_practice.php

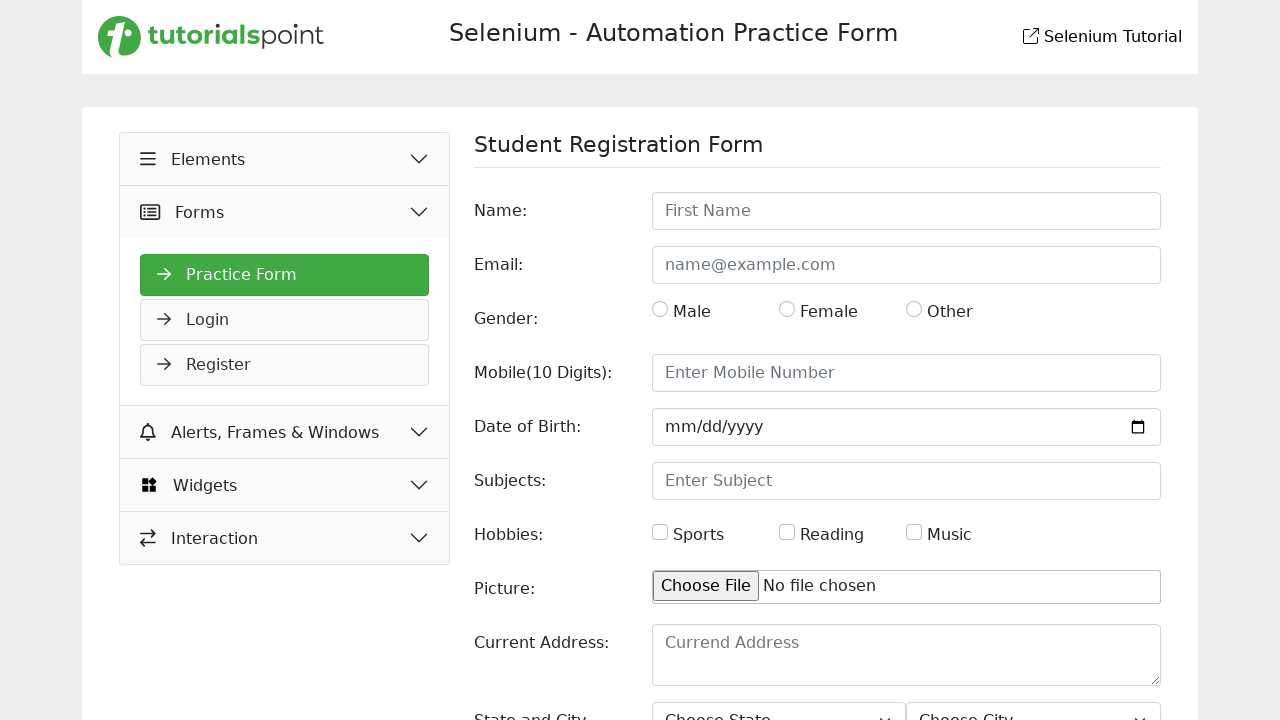

Located element selector #nonExistentElement
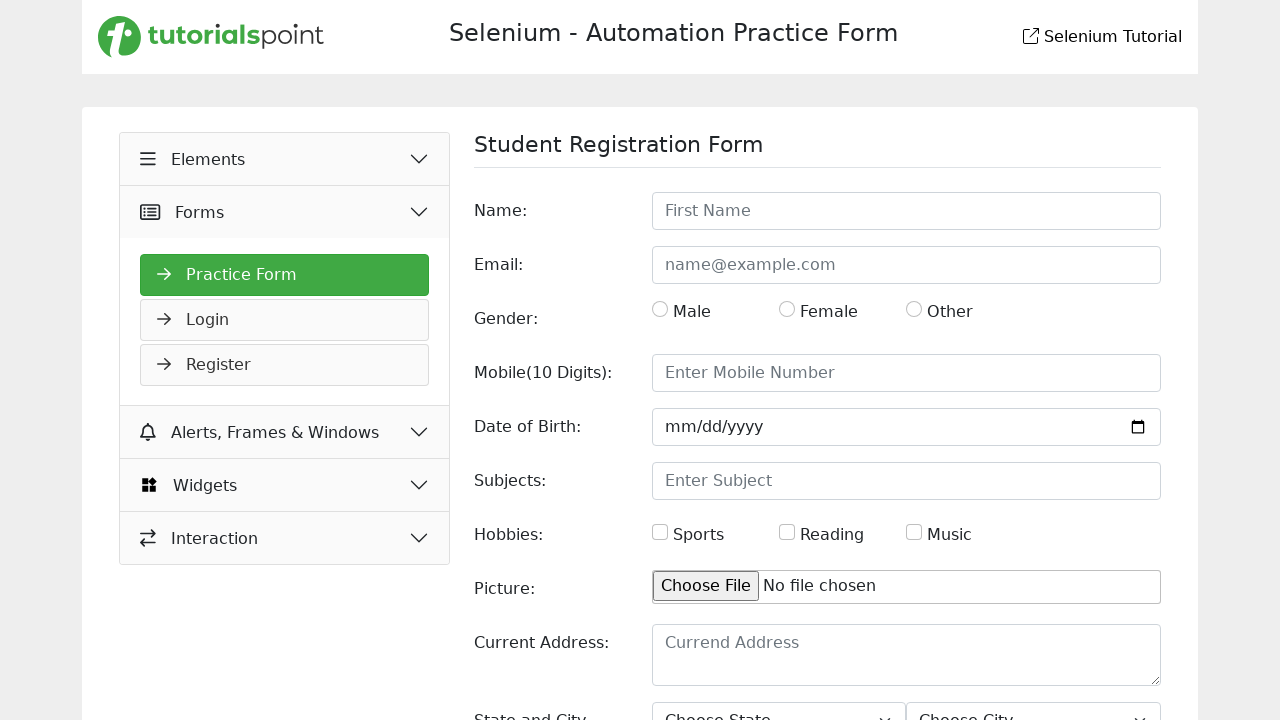

Verified that element #nonExistentElement does not exist on the page
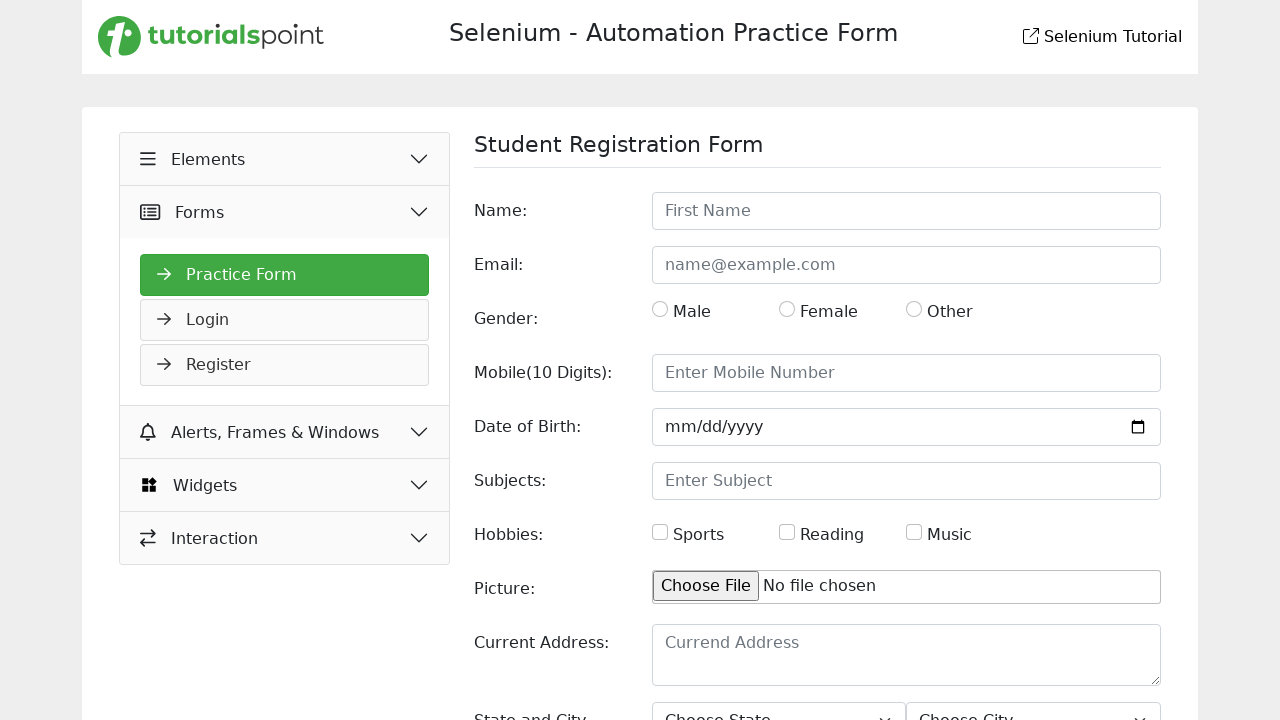

Printed error message confirming NoSuchElementException scenario
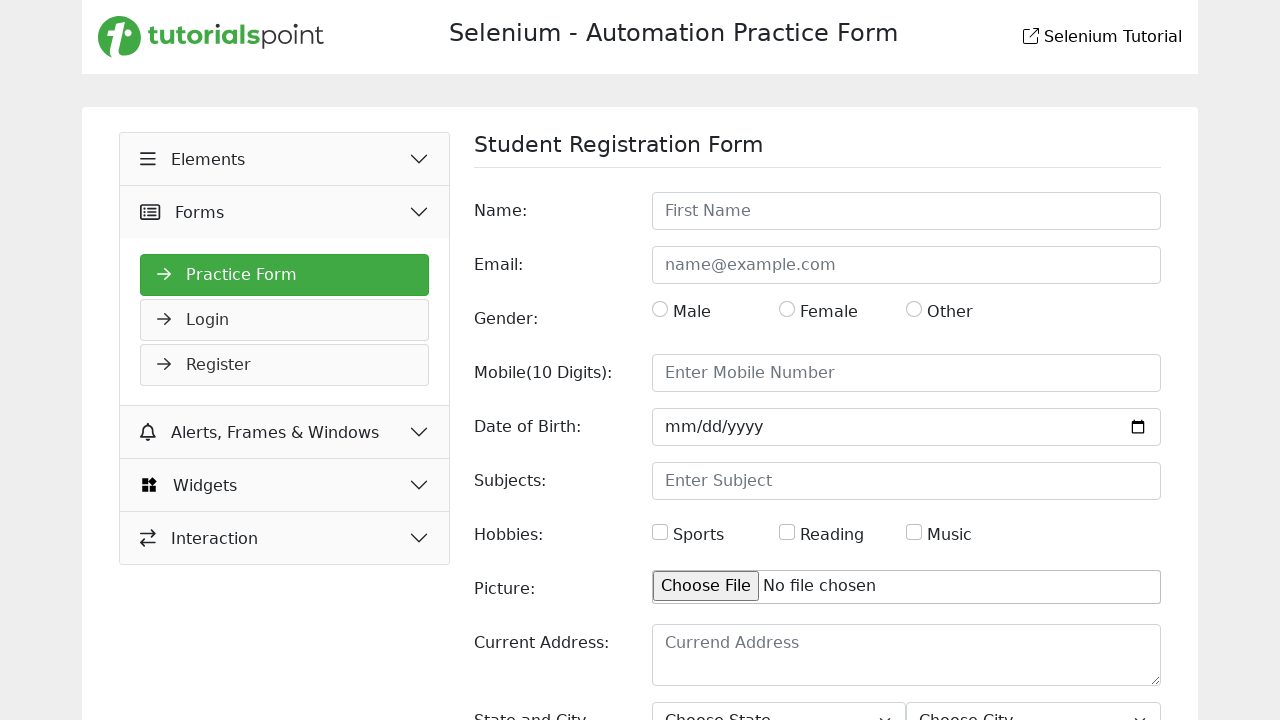

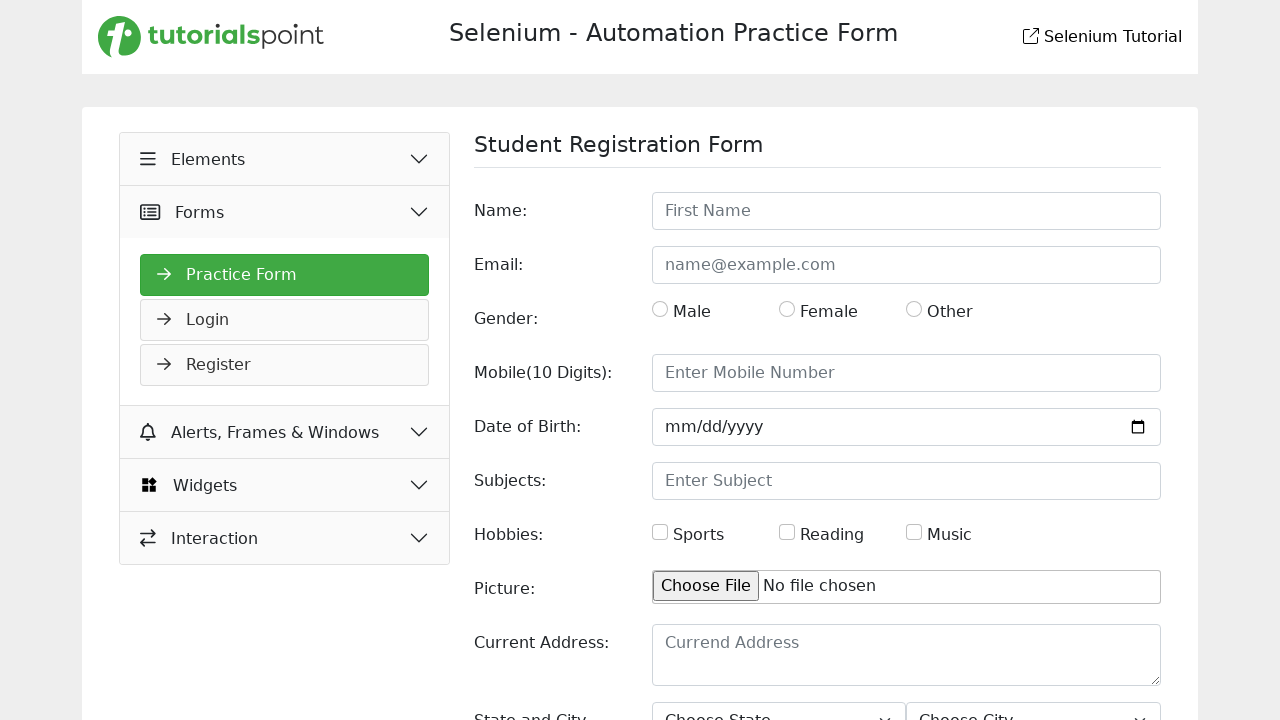